Navigates to the Ecomott company website and captures a screenshot of the homepage

Starting URL: https://www.ecomott.co.jp/

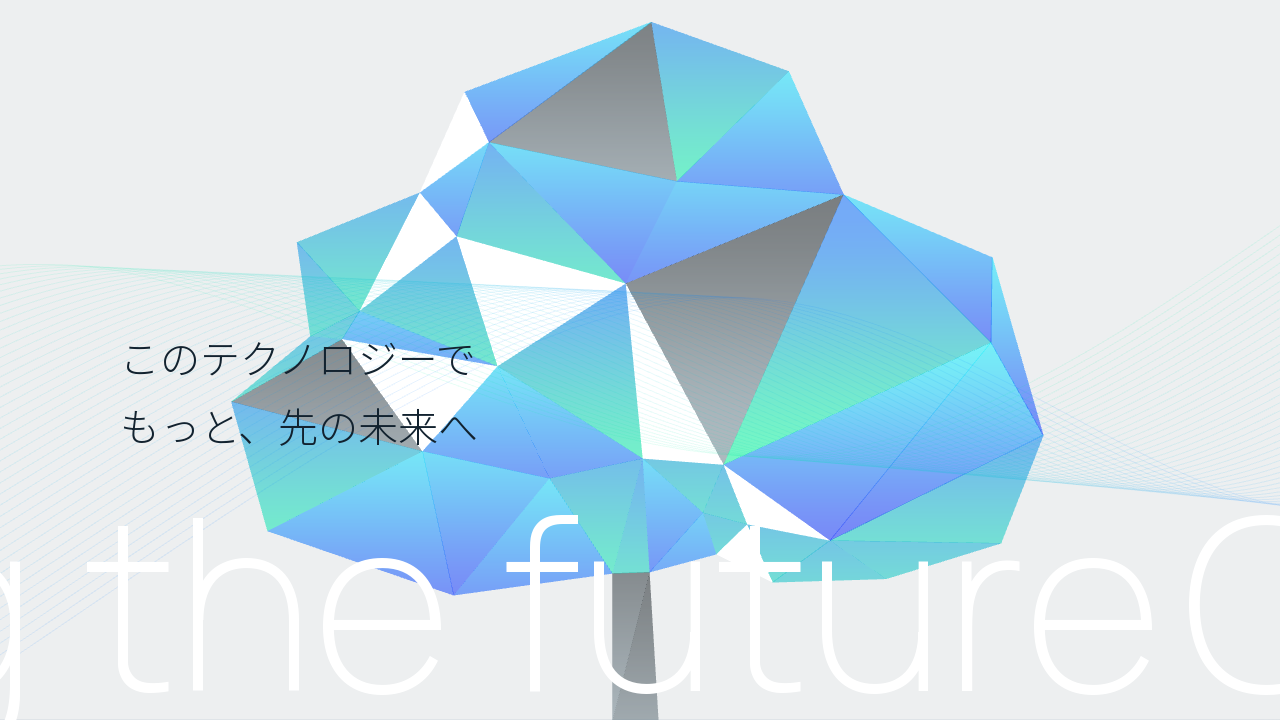

Waited for page to reach networkidle state - Ecomott homepage fully loaded
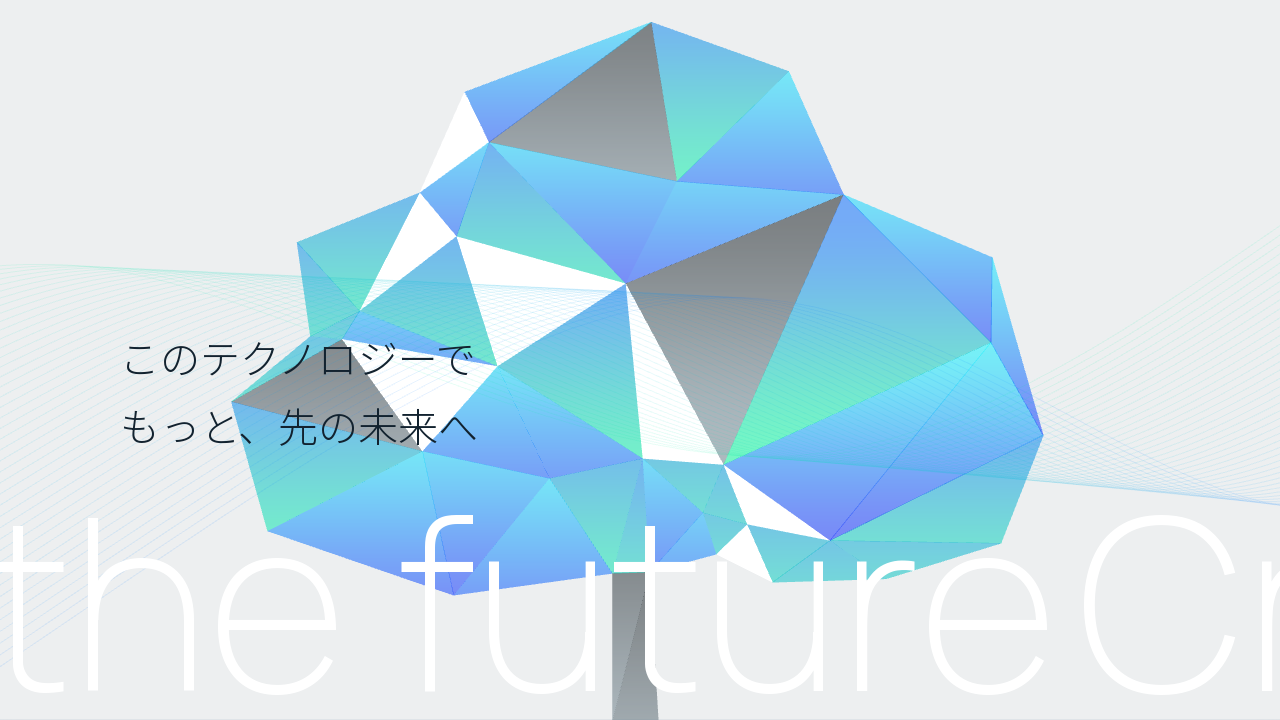

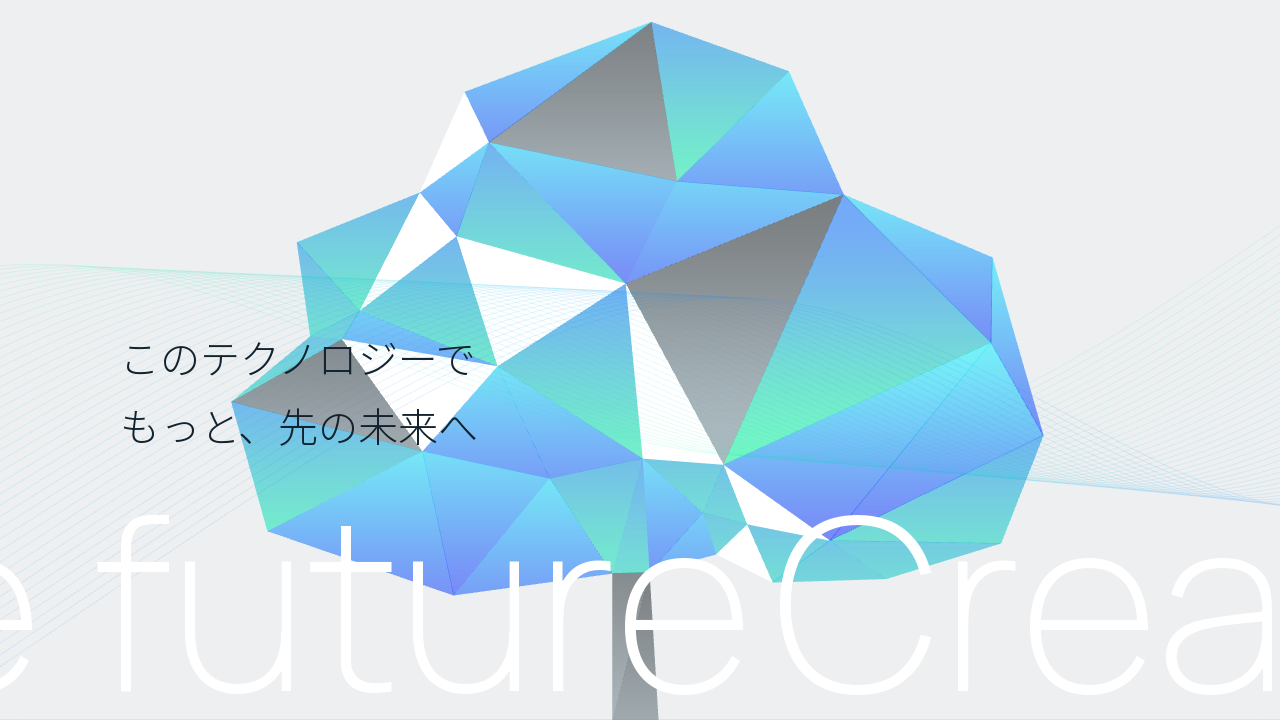